Tests drag and drop functionality using the built-in drag and drop method to move element A to element B, then verifying element B contains text "A"

Starting URL: https://the-internet.herokuapp.com/drag_and_drop

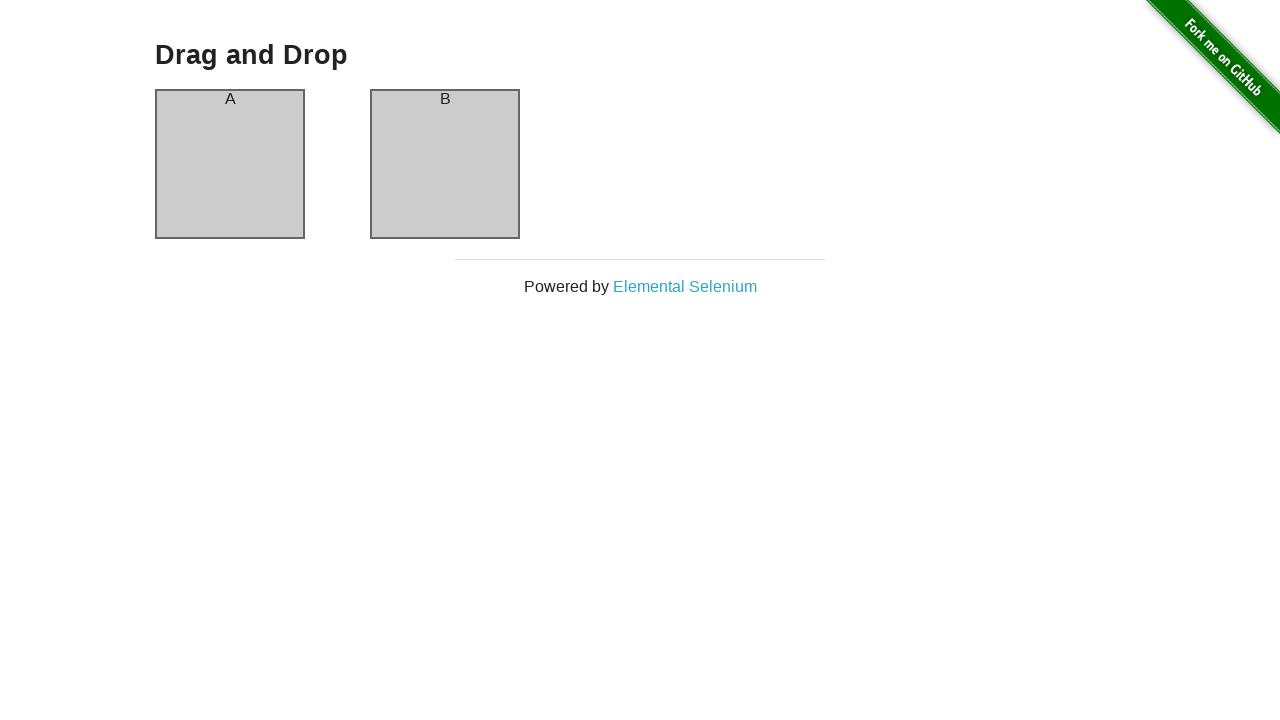

Dragged element A to element B at (445, 164)
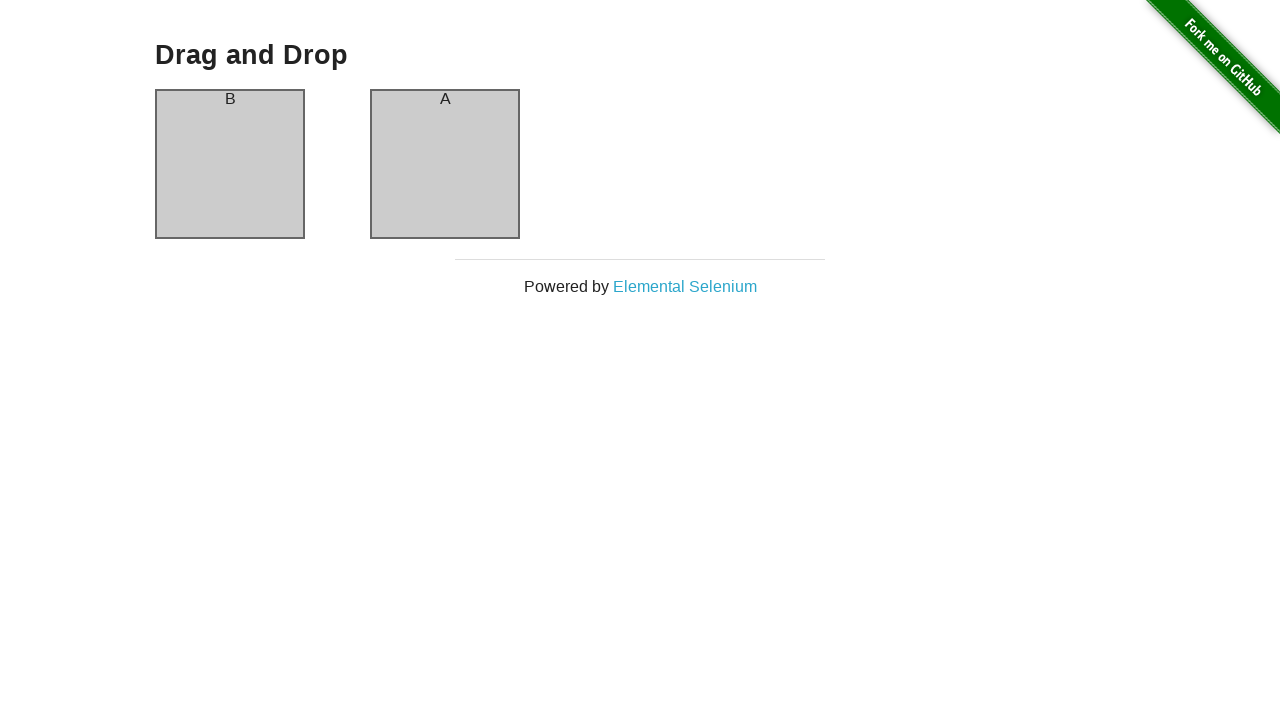

Waited for element B to be visible
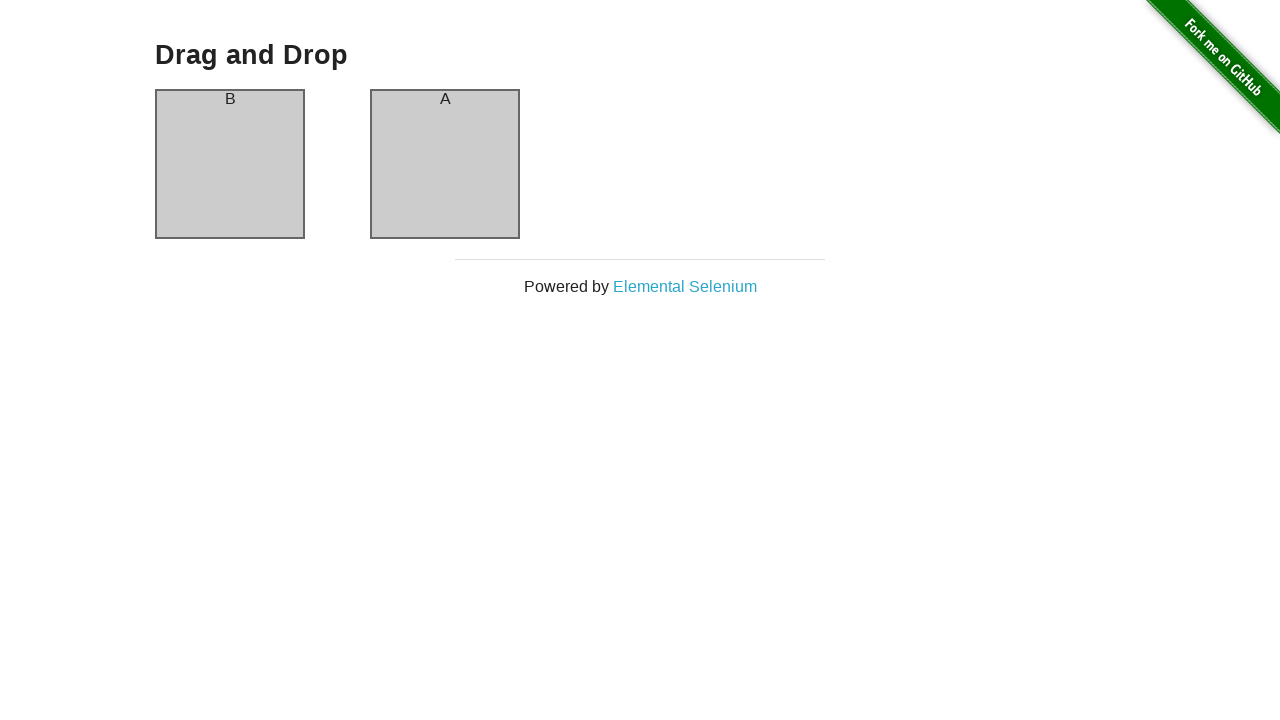

Verified that element B contains text 'A'
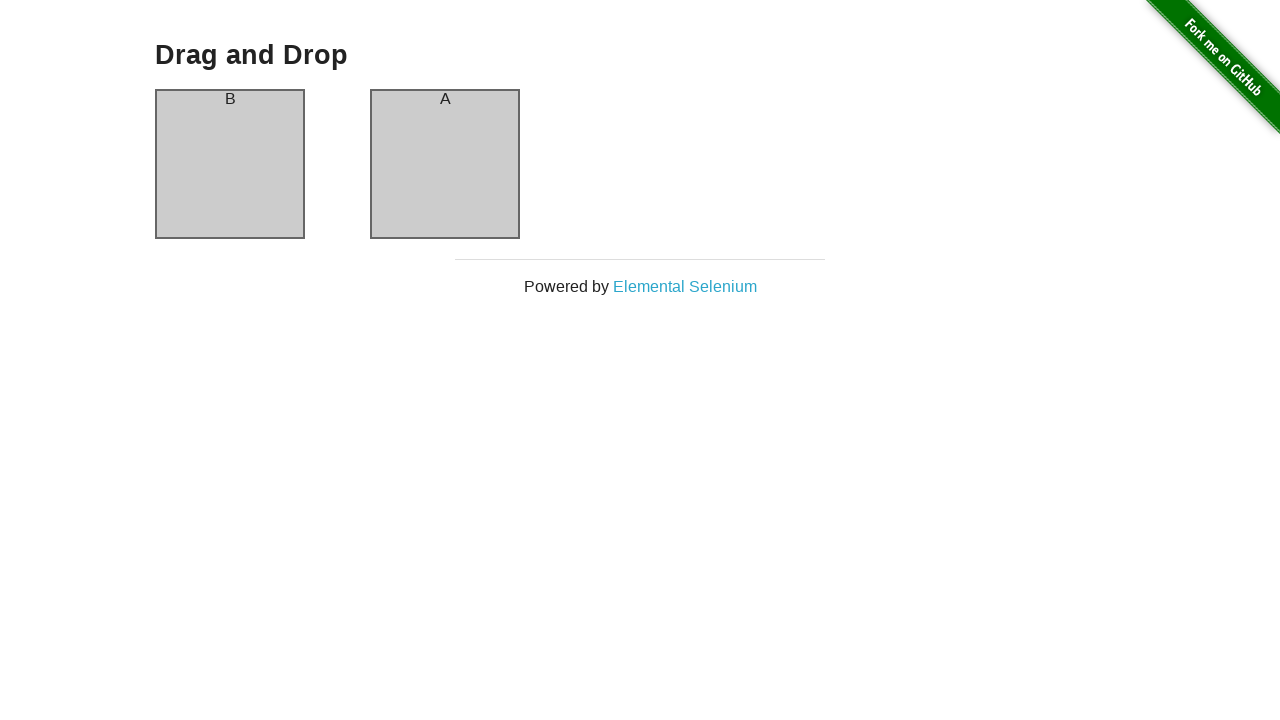

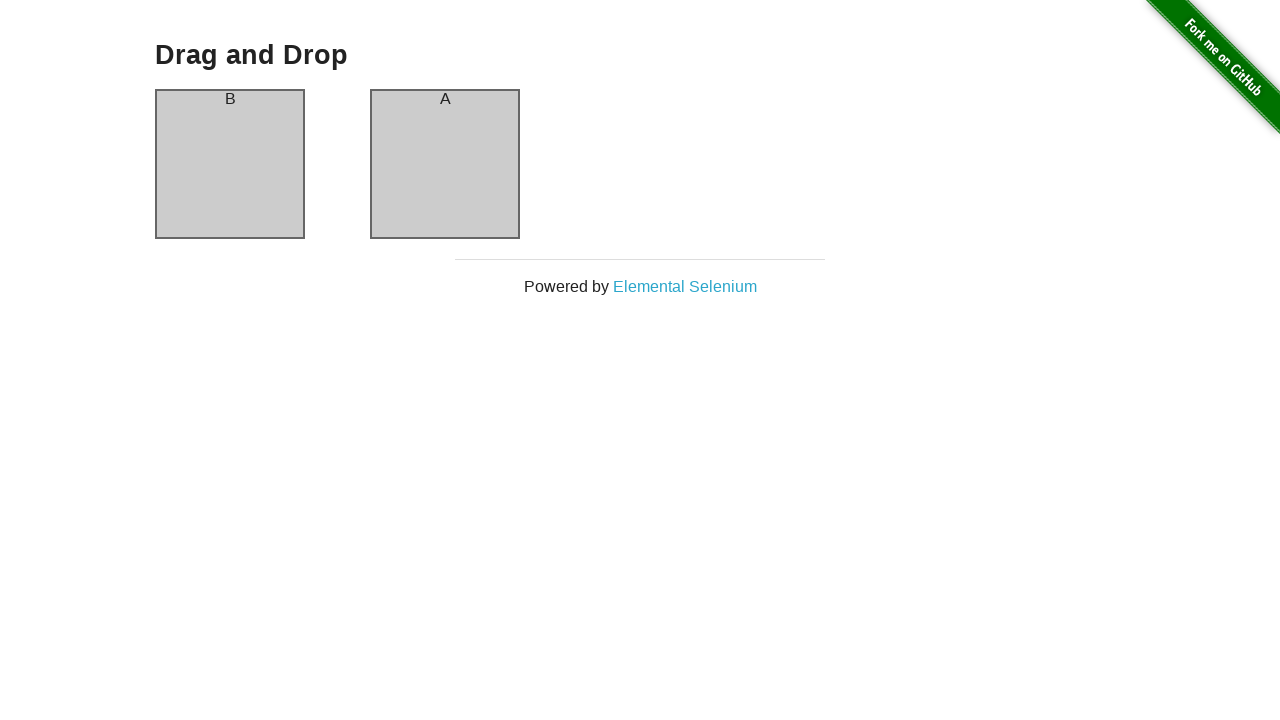